Tests JavaScript alert handling by clicking a button that triggers an alert popup and then dismissing the alert using the cancel button

Starting URL: http://testautomationpractice.blogspot.com/

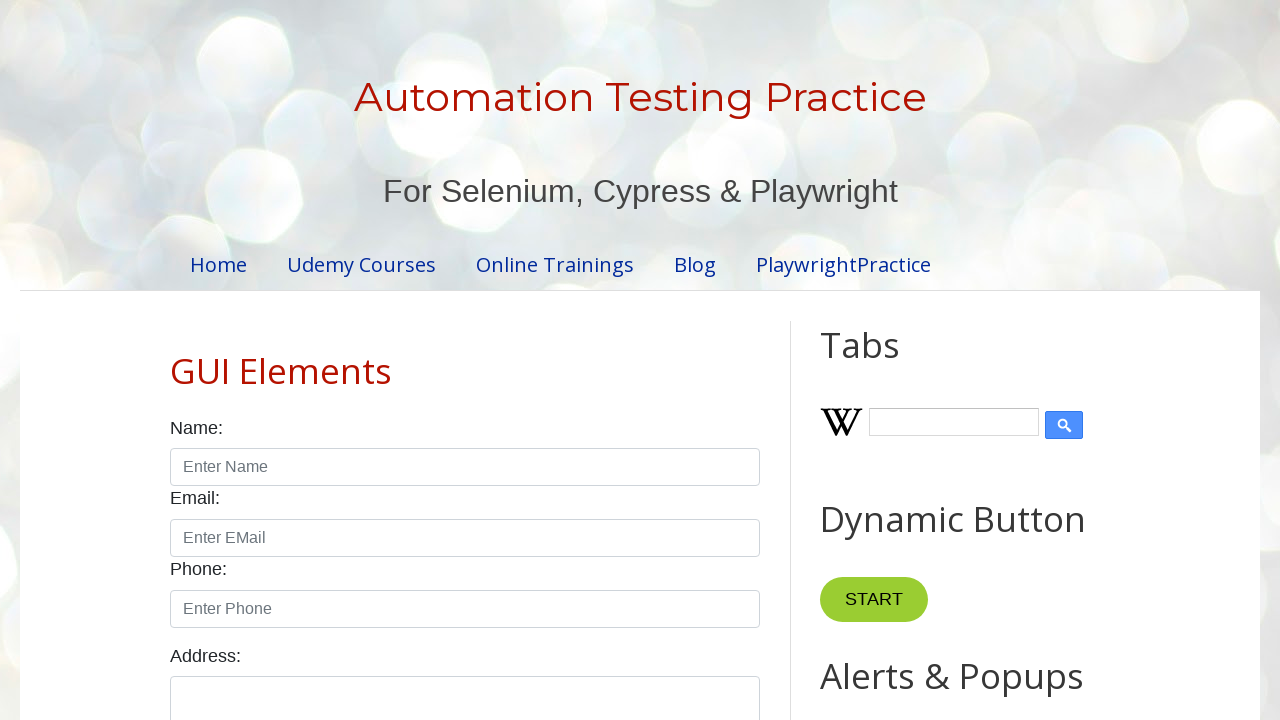

Clicked button to trigger JavaScript alert at (880, 361) on xpath=//button[@onclick='myFunction()']
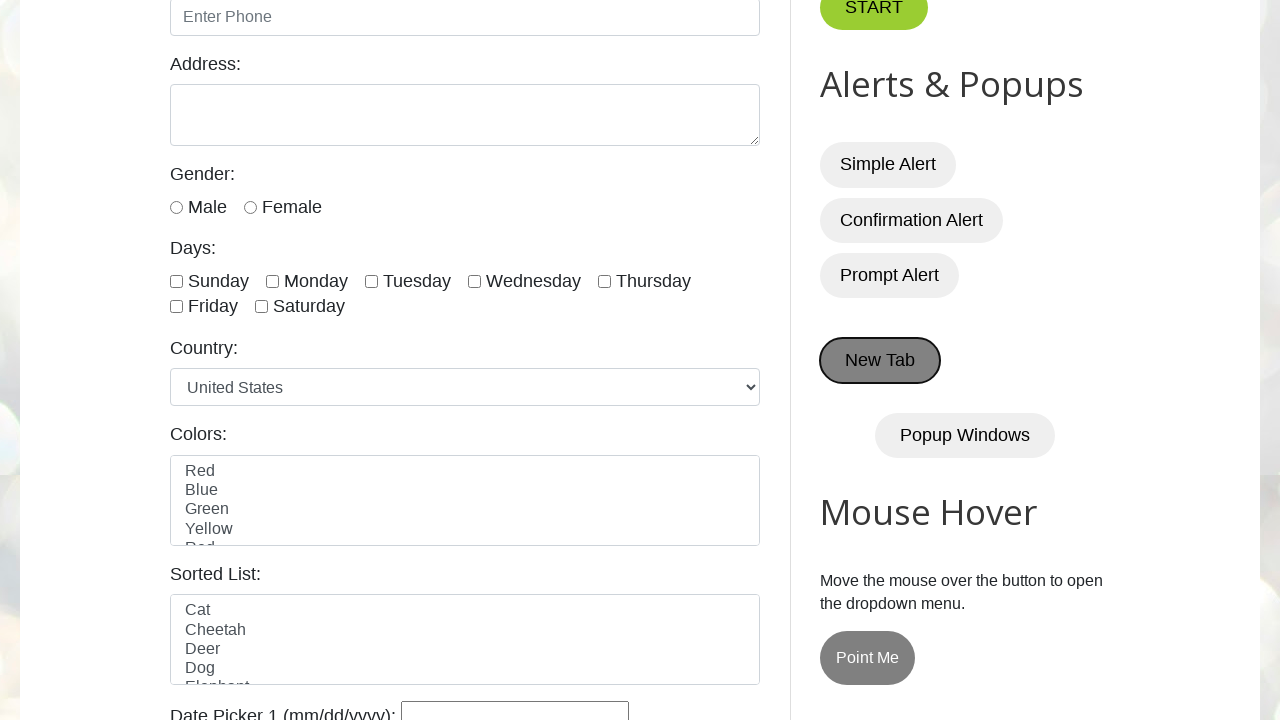

Set up dialog handler to dismiss alerts
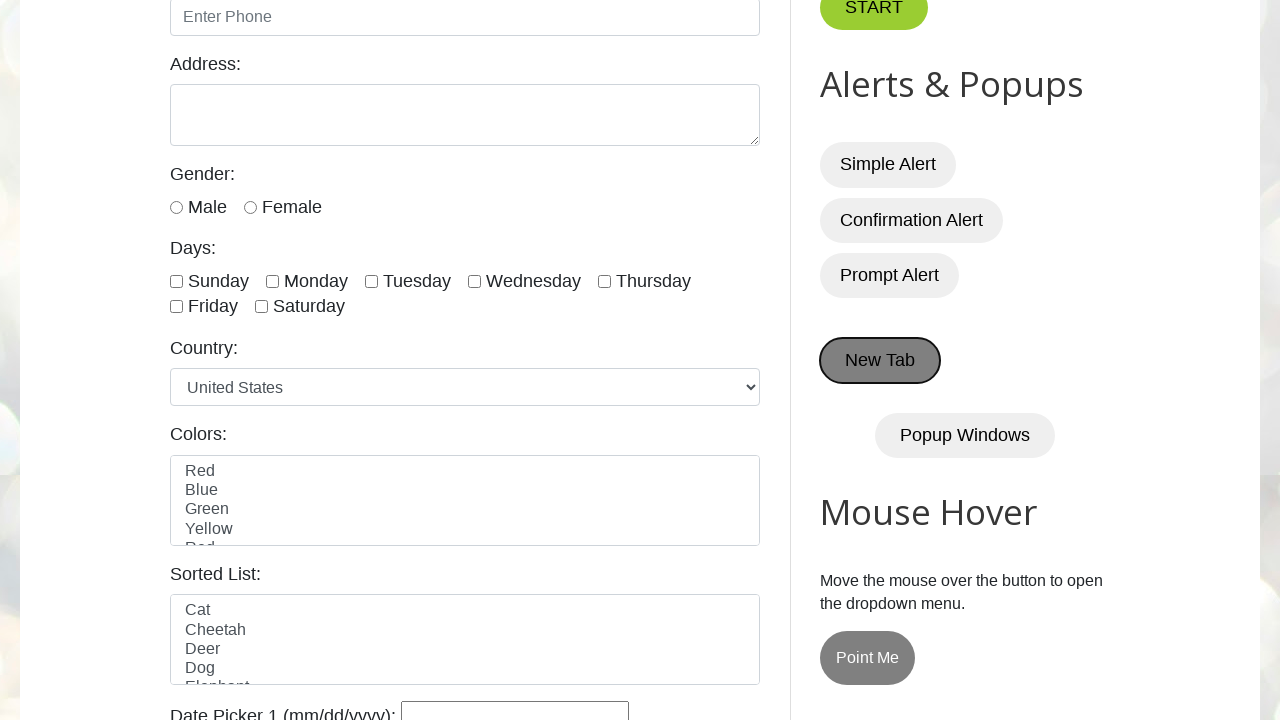

Set up one-time dialog handler to dismiss next alert
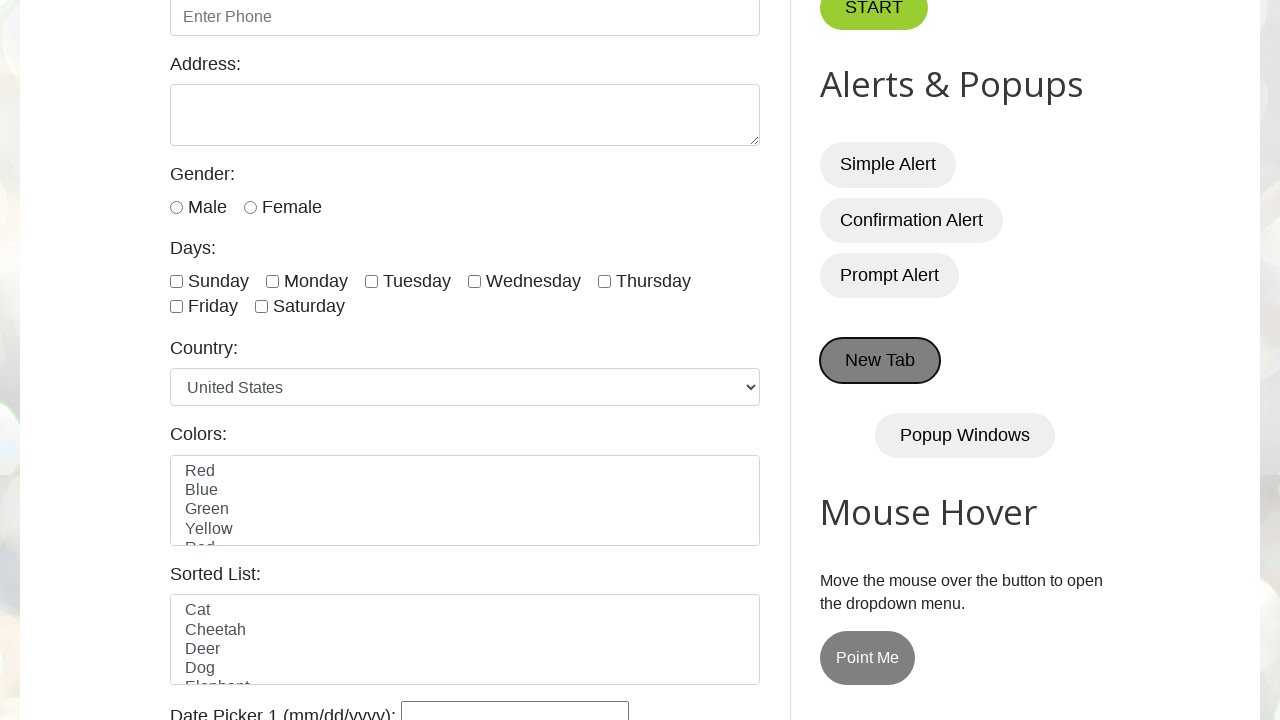

Clicked button to trigger alert and dismissed it with cancel button at (880, 361) on xpath=//button[@onclick='myFunction()']
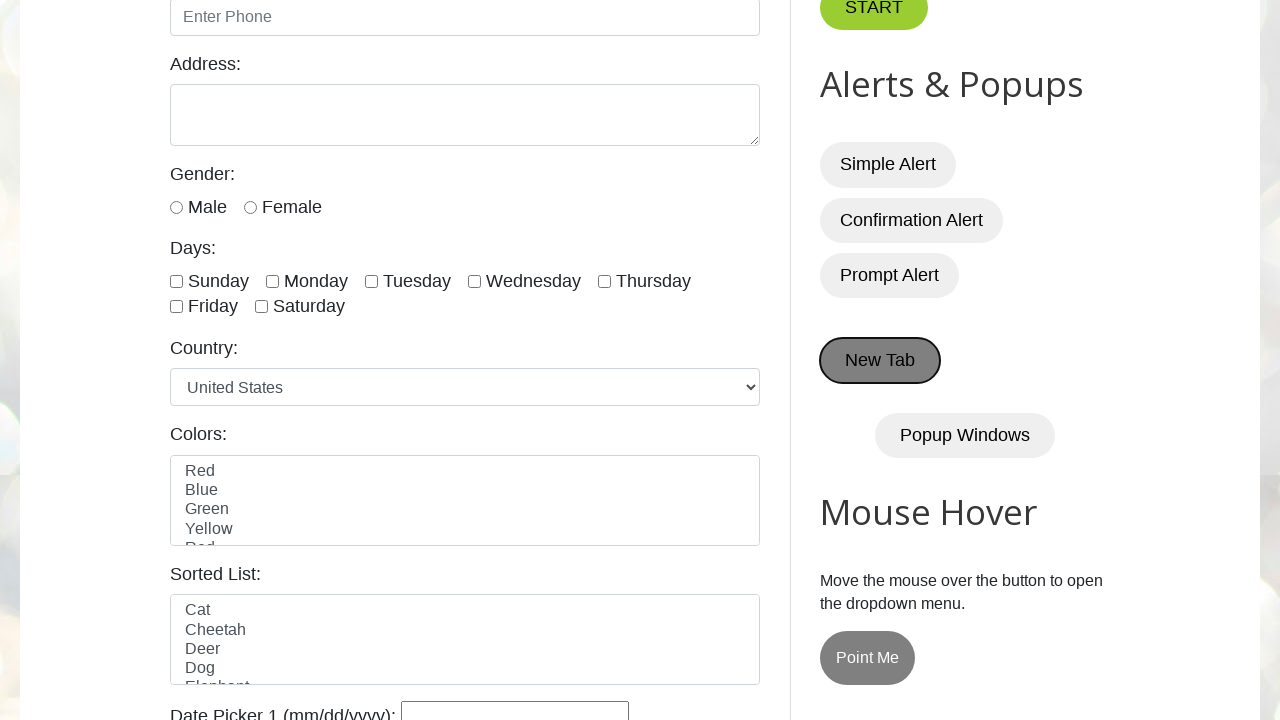

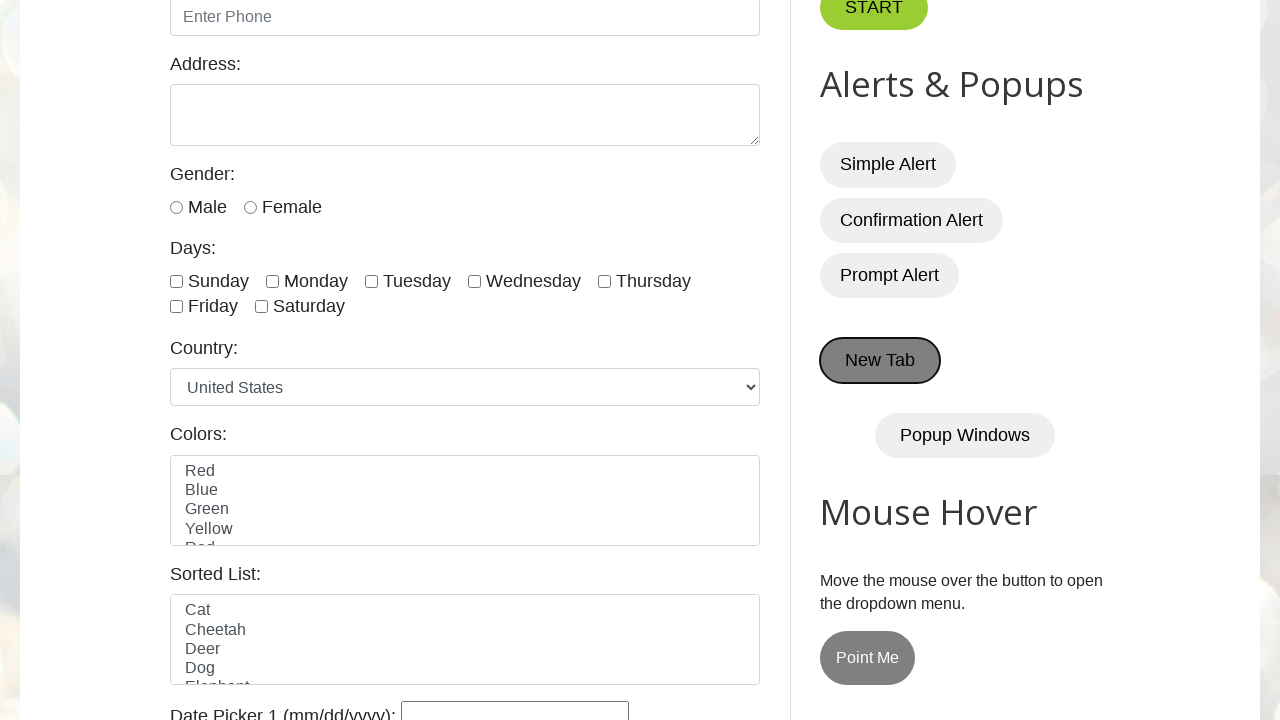